Navigates to a music application homepage and clicks the registration link to verify navigation to the registration page

Starting URL: https://qa.koel.app/

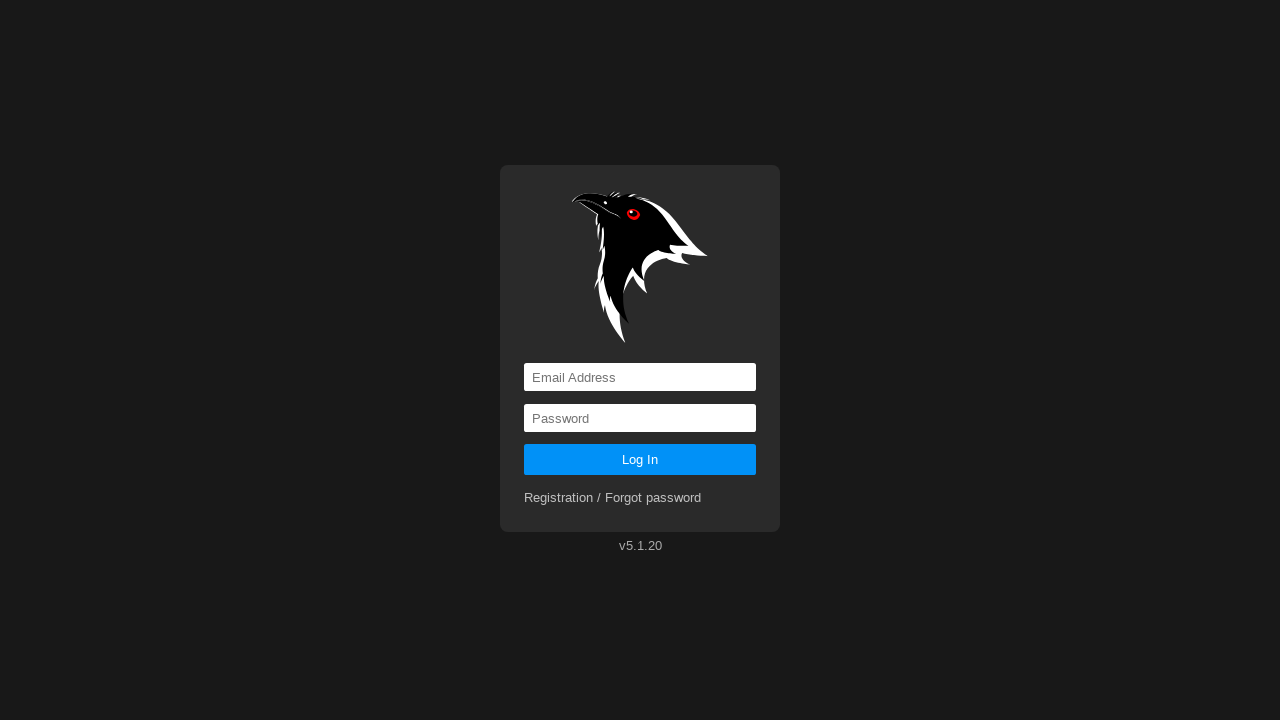

Clicked on the registration link at (613, 498) on a[href='registration']
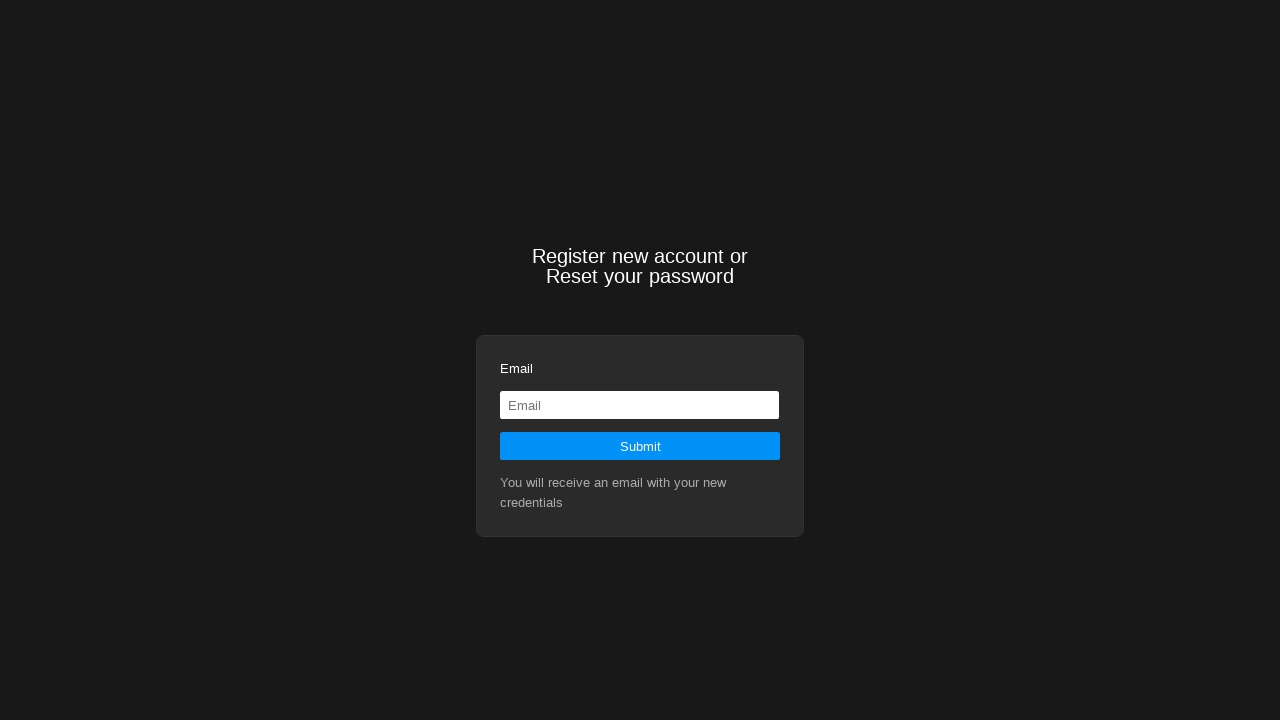

Navigation to registration page completed
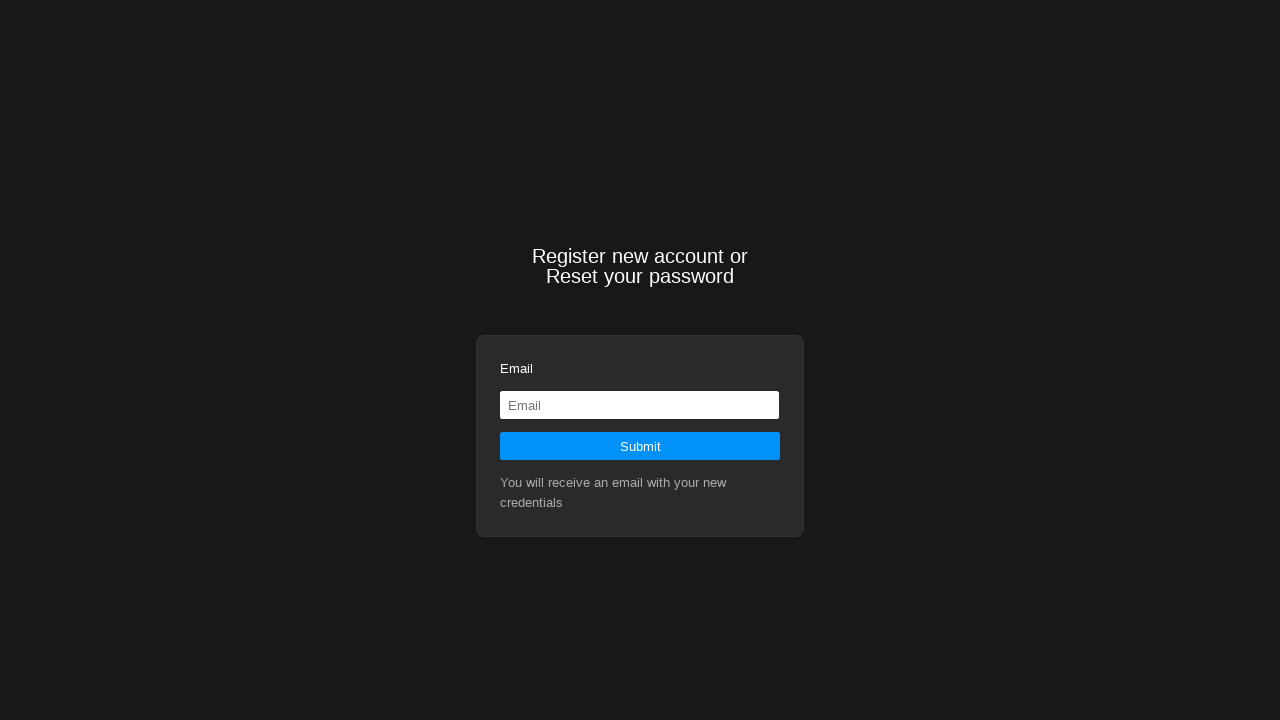

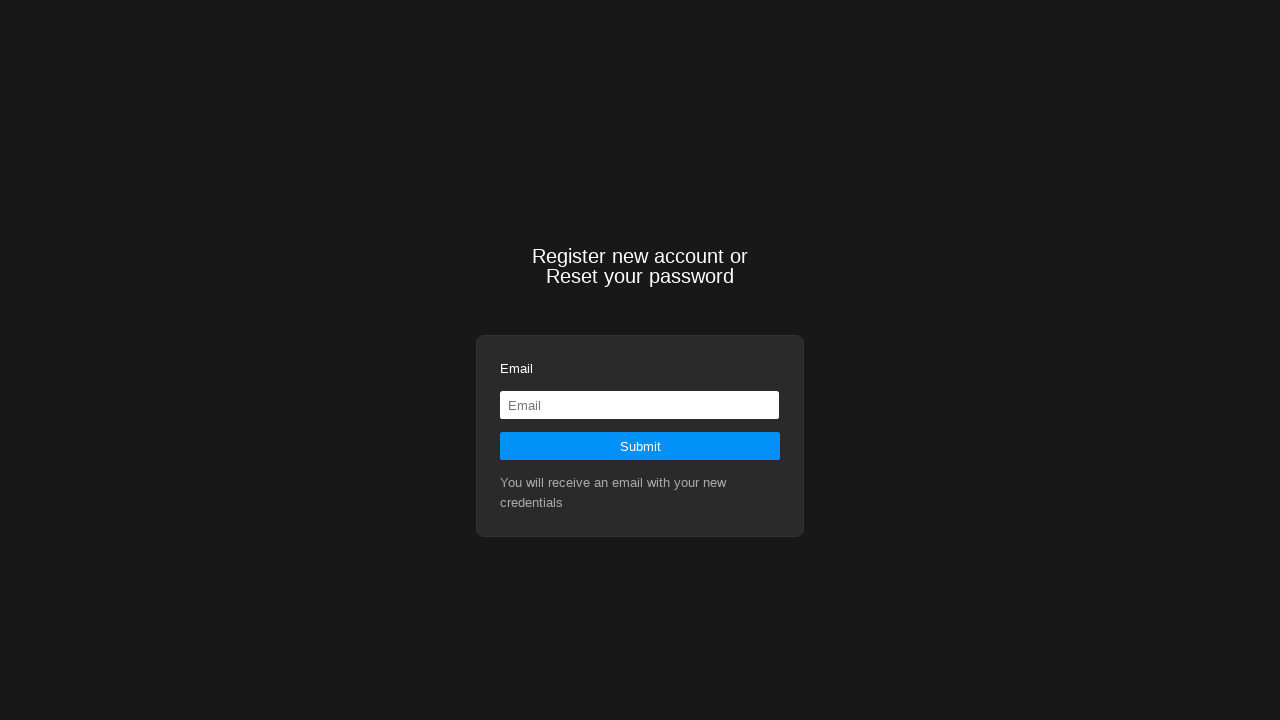